Tests clicking a button on the DemoQA elements page and verifies that a dynamic click message appears after clicking

Starting URL: https://demoqa.com/elements

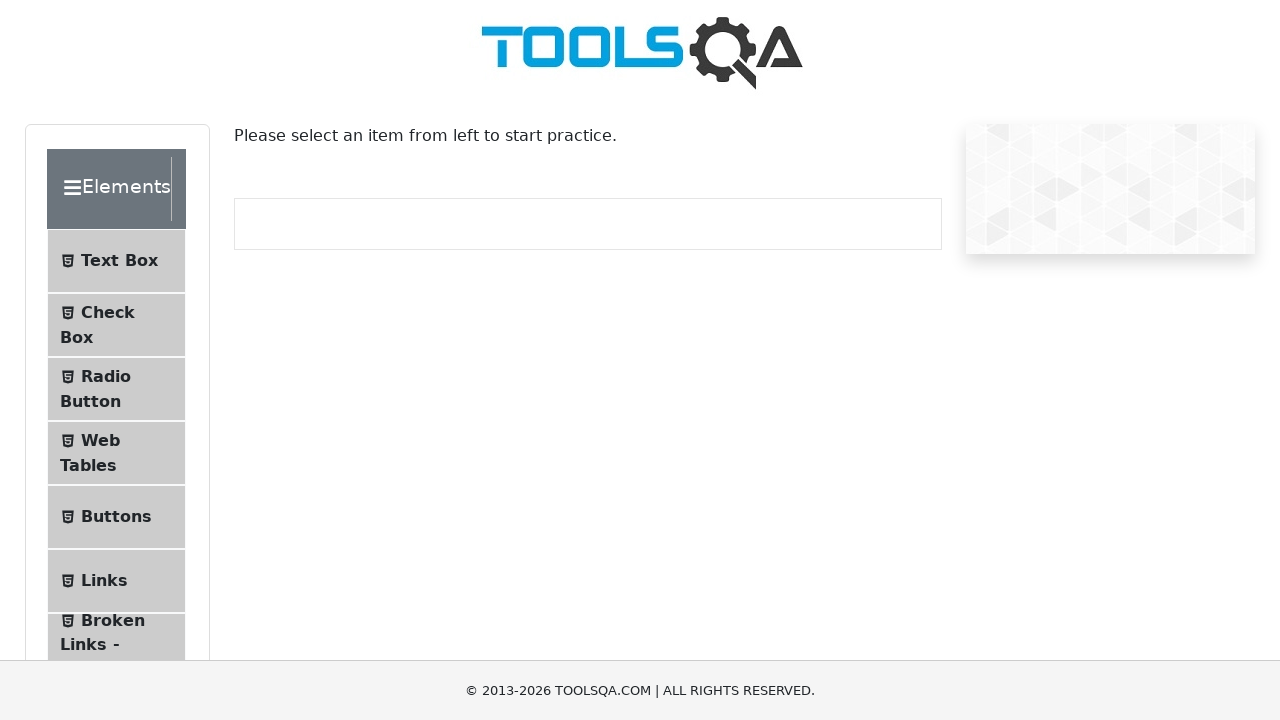

Clicked on the Buttons menu item in the sidebar at (116, 517) on div.show li#item-4
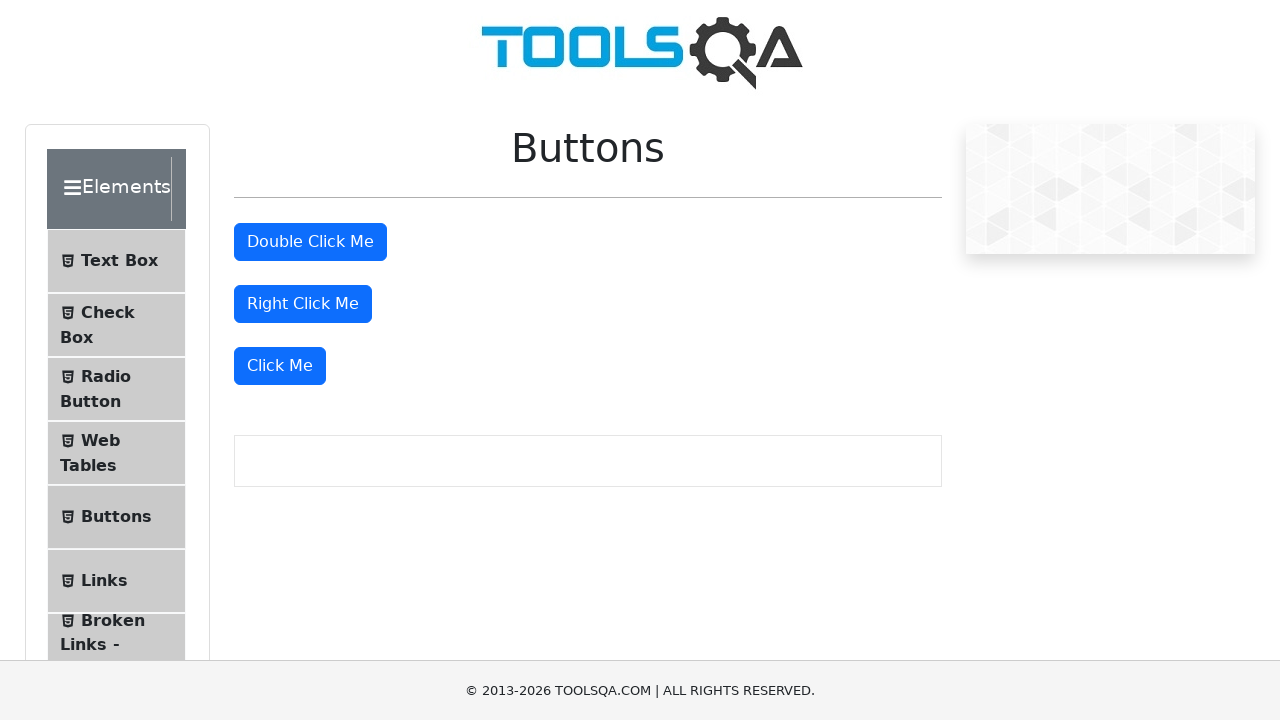

Clicked the dynamic click button at (280, 366) on div.mt-4 > button.btn-primary:not(#rightClickBtn)
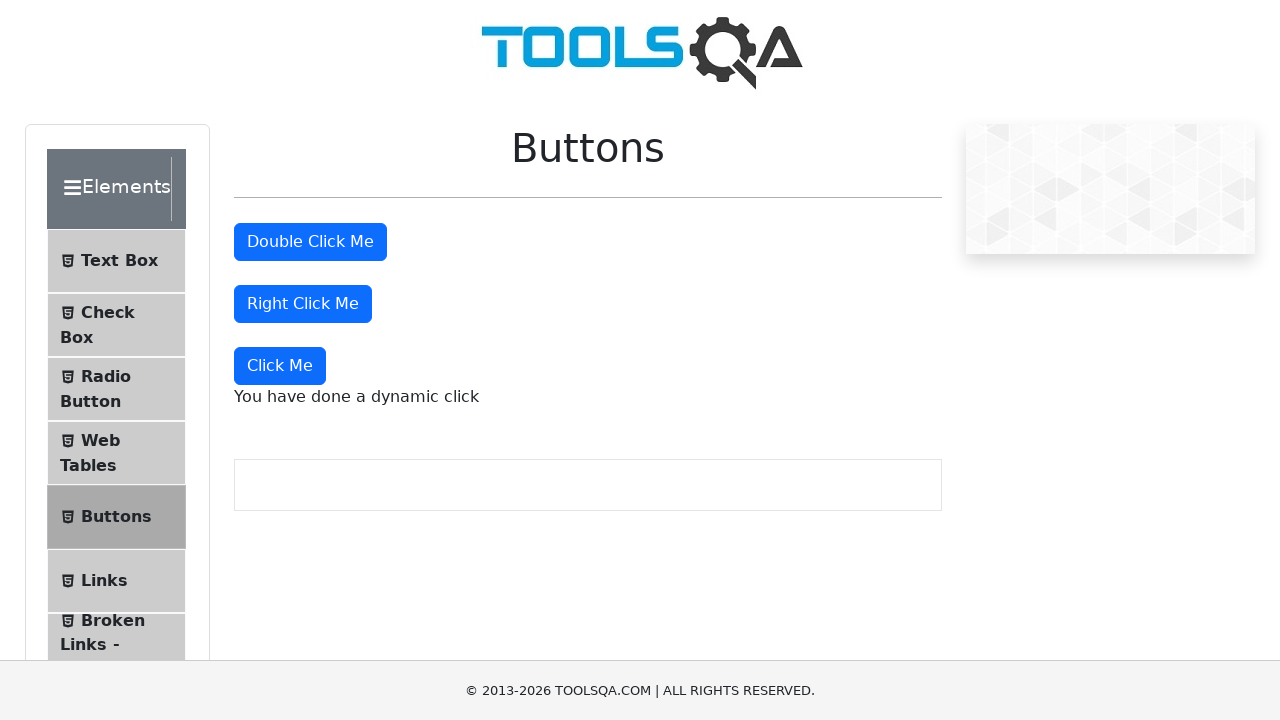

Dynamic click message appeared on the page
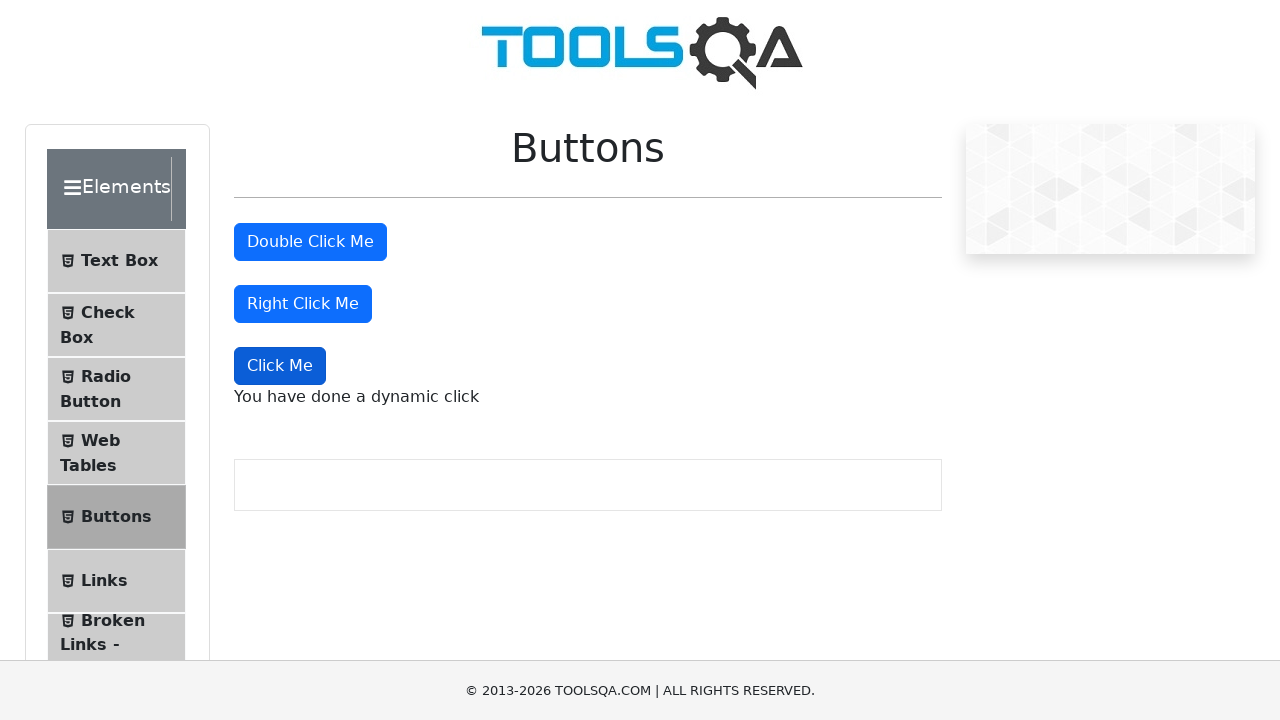

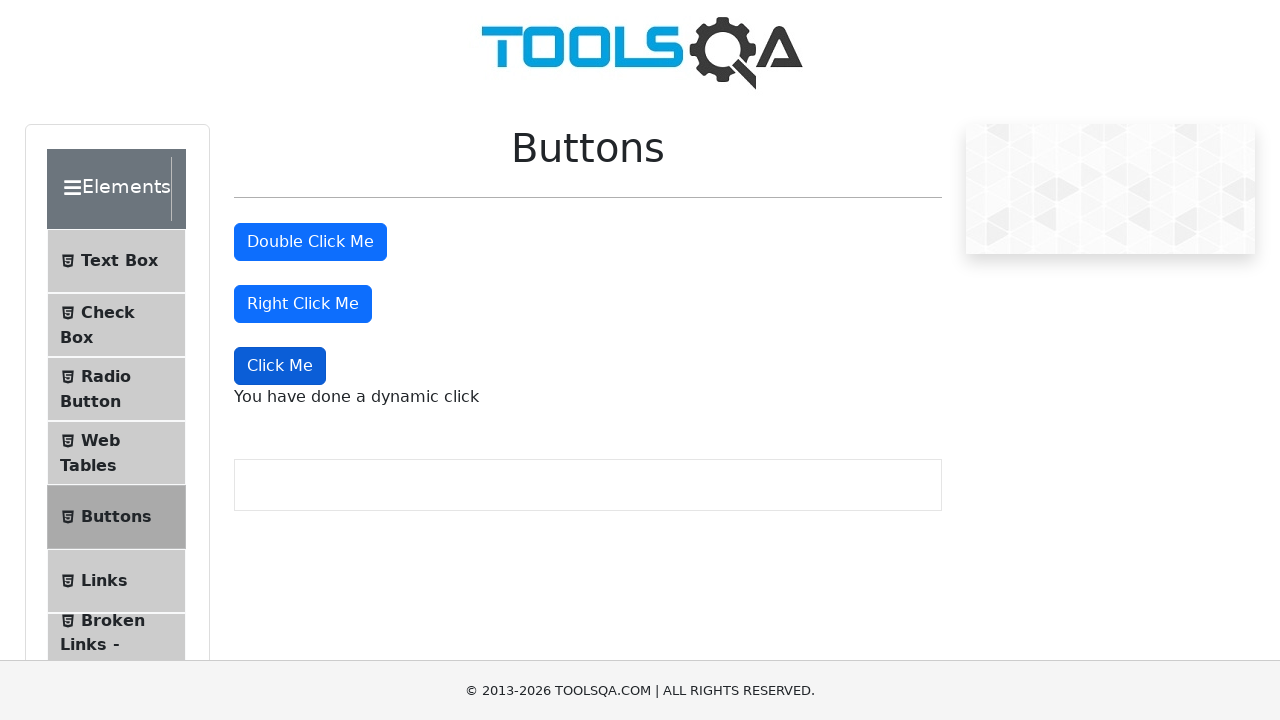